Tests date picker functionality by entering a date and pressing enter to confirm

Starting URL: https://formy-project.herokuapp.com/datepicker

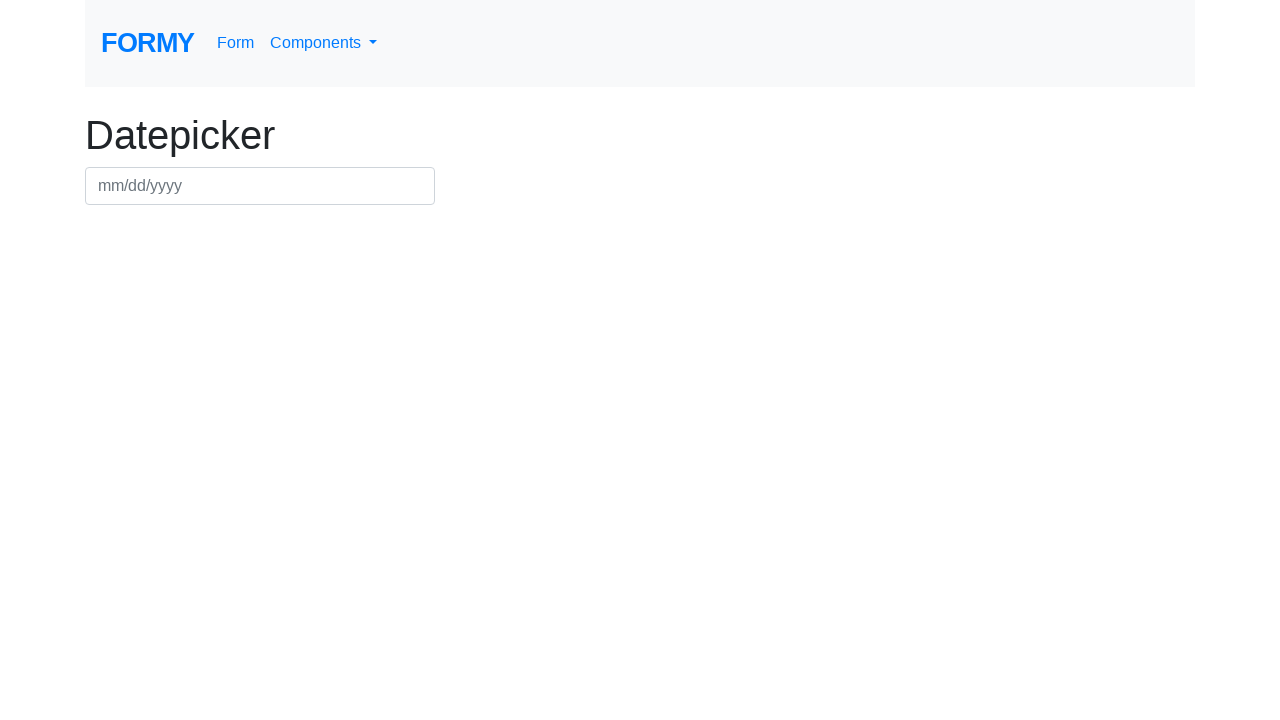

Filled date picker with date 01/01/2020 on #datepicker
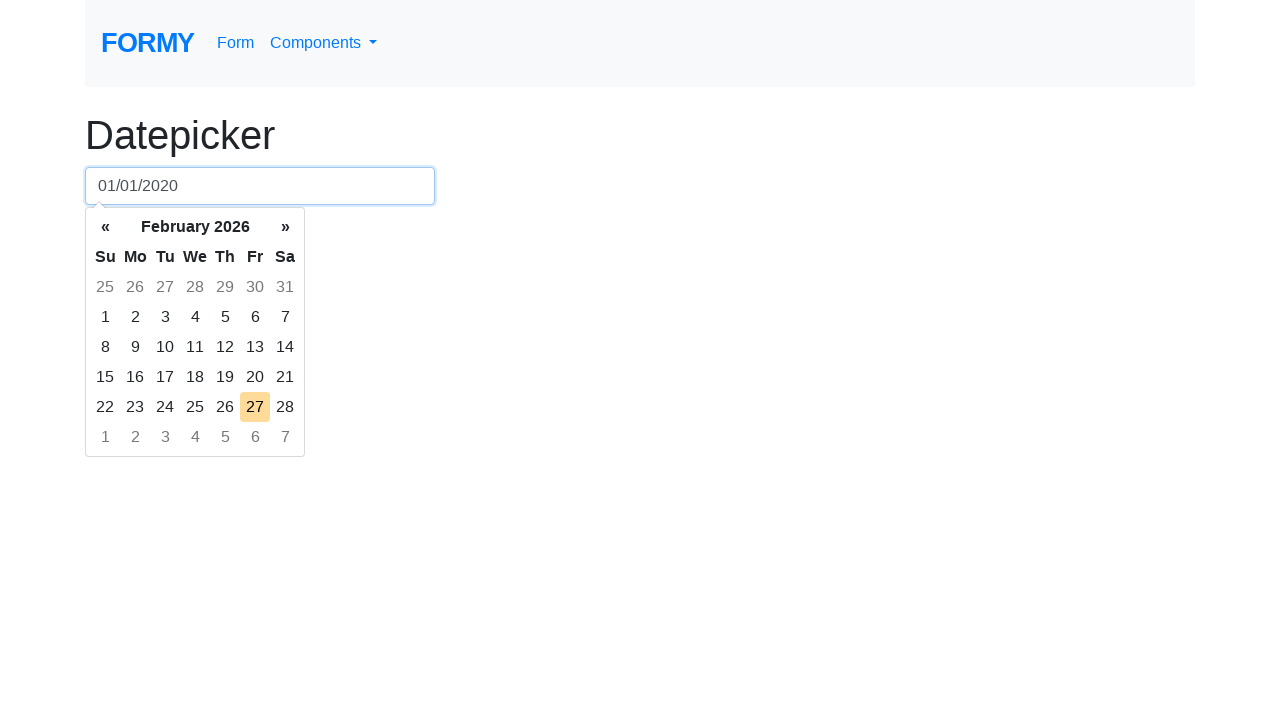

Pressed Enter to confirm date selection on #datepicker
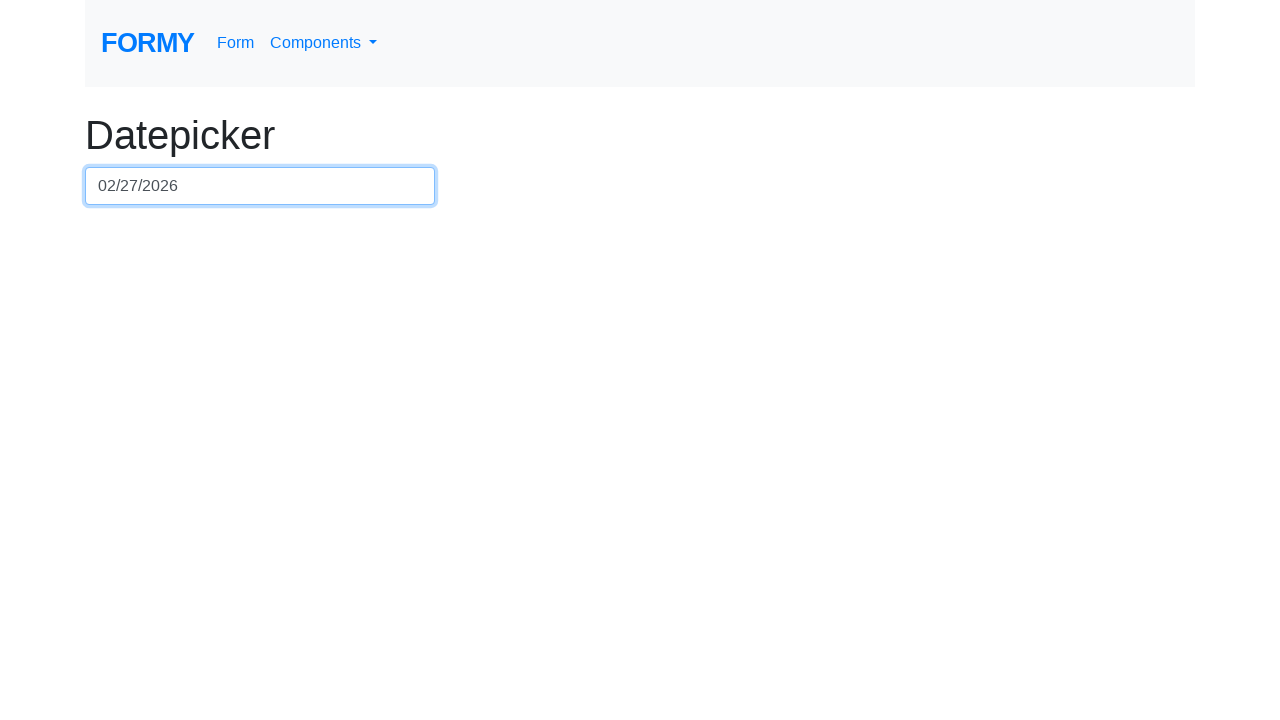

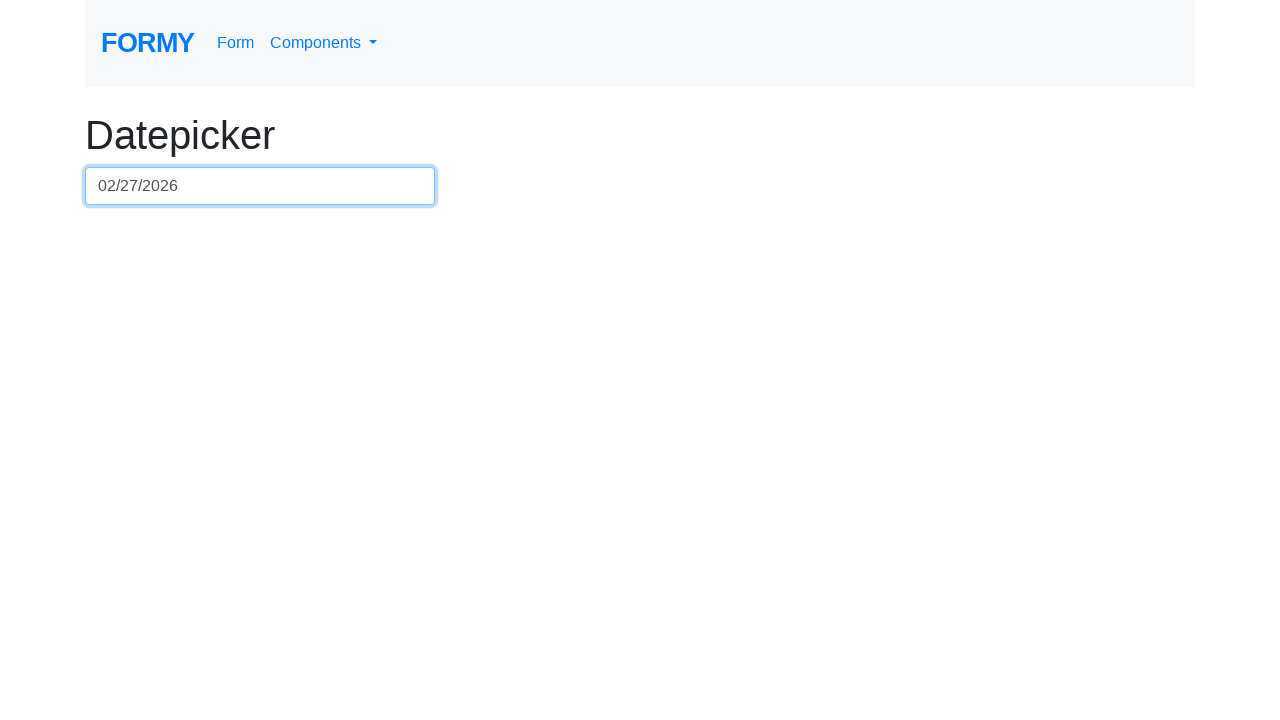